Tests a practice form by filling out personal information including name, email, gender, phone number, date of birth, subjects, hobbies, and state/city selection, then submits the form.

Starting URL: https://demoqa.com/automation-practice-form

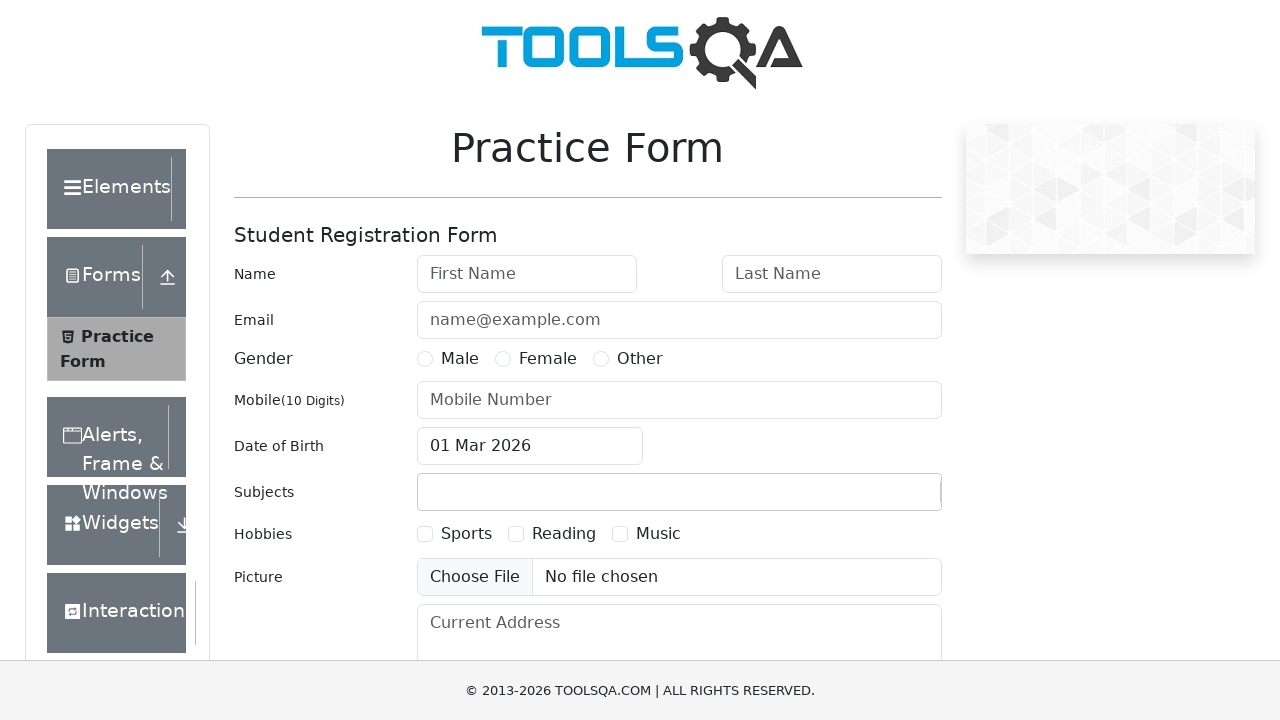

Filled first name field with 'Name' on #firstName
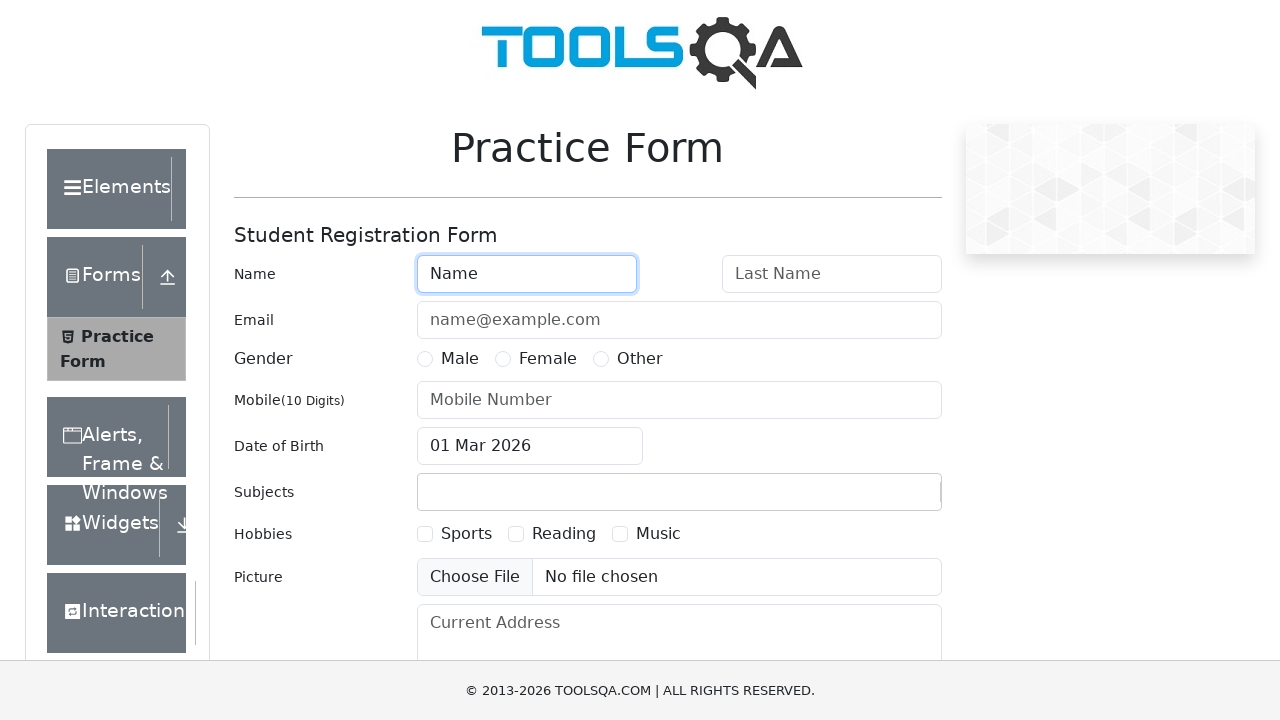

Filled last name field with 'Last' on #lastName
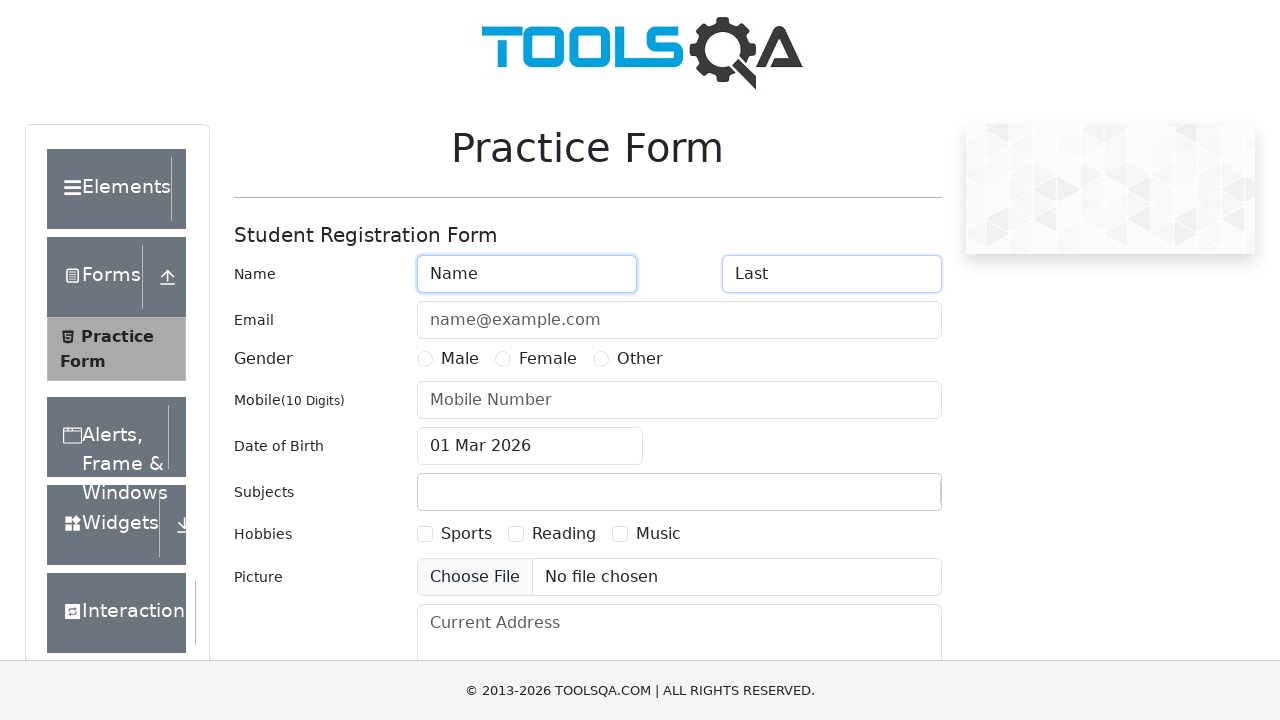

Filled email field with 'useremail@bred.com' on #userEmail
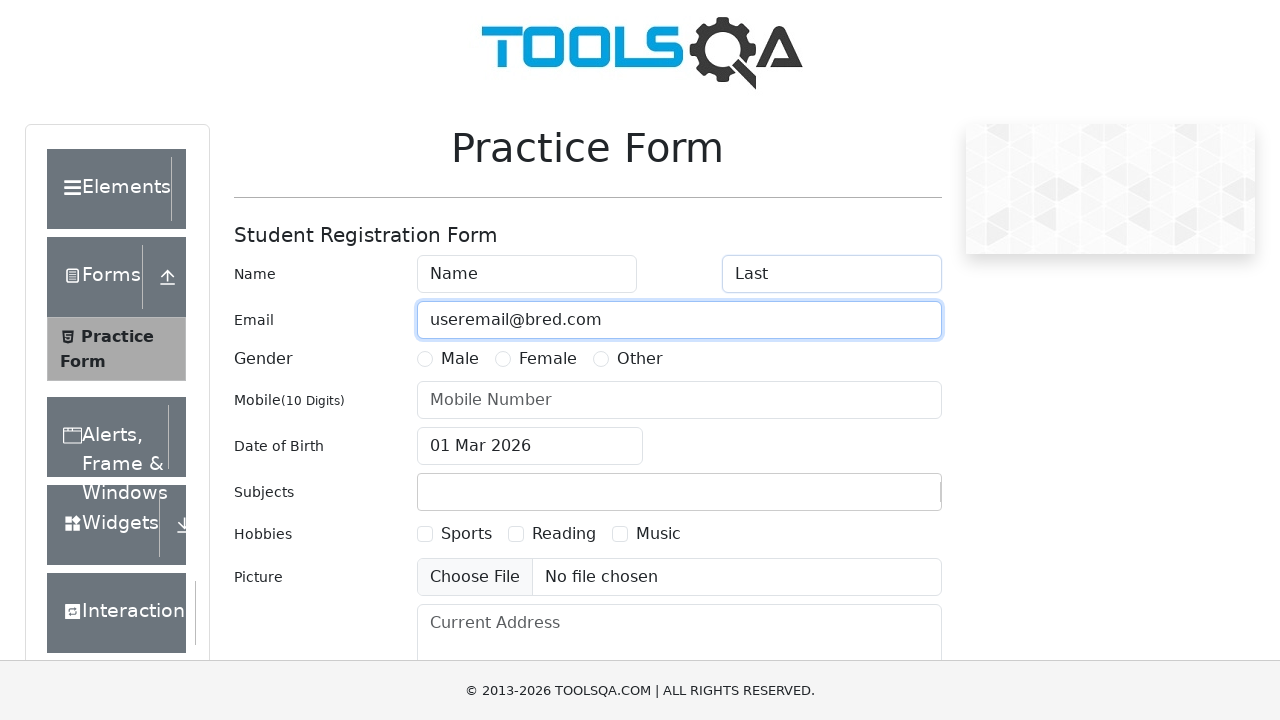

Selected Male gender option at (460, 359) on label[for="gender-radio-1"]
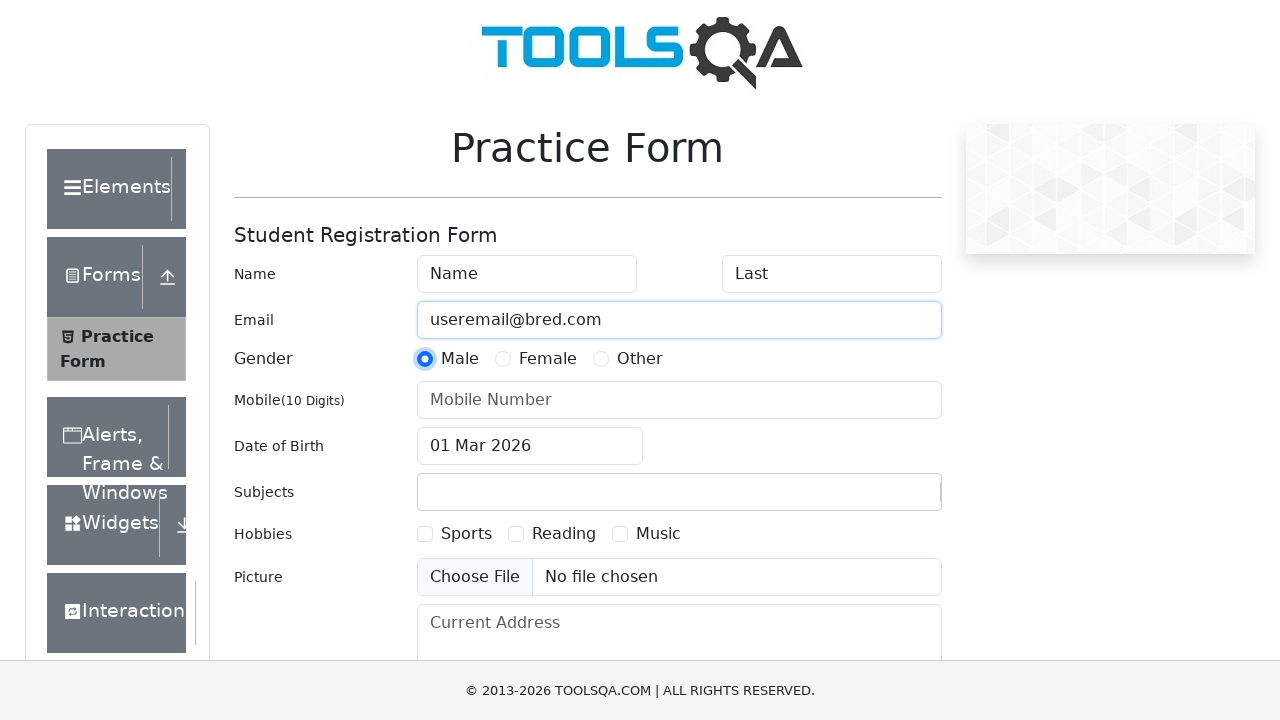

Filled phone number field with '8800555353' on #userNumber
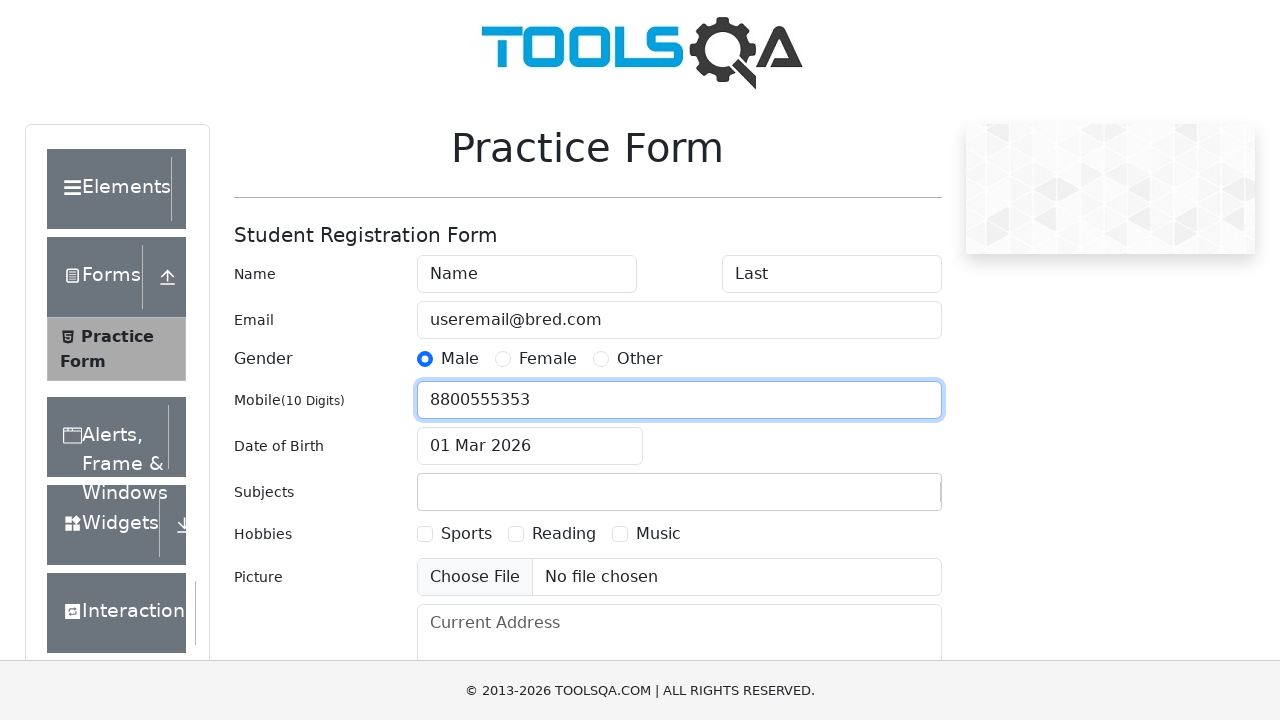

Clicked date of birth input to open date picker at (530, 446) on #dateOfBirthInput
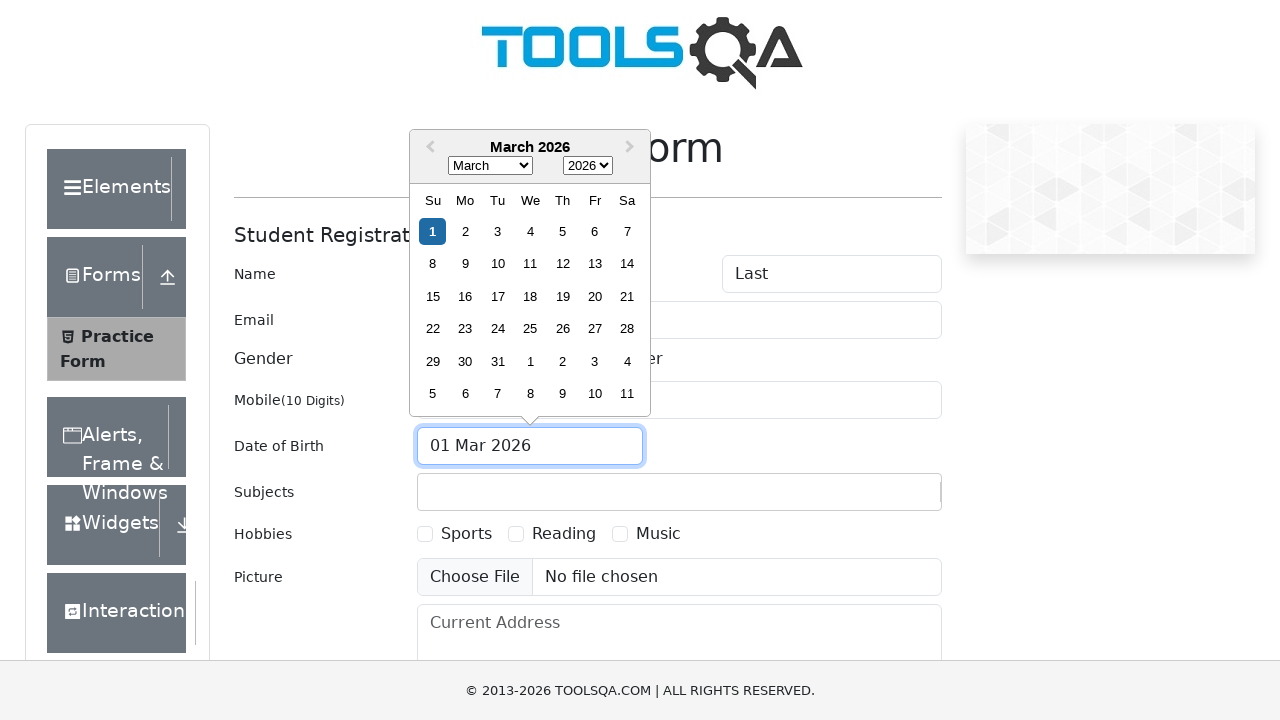

Selected December (month 11) from date picker on select.react-datepicker__month-select
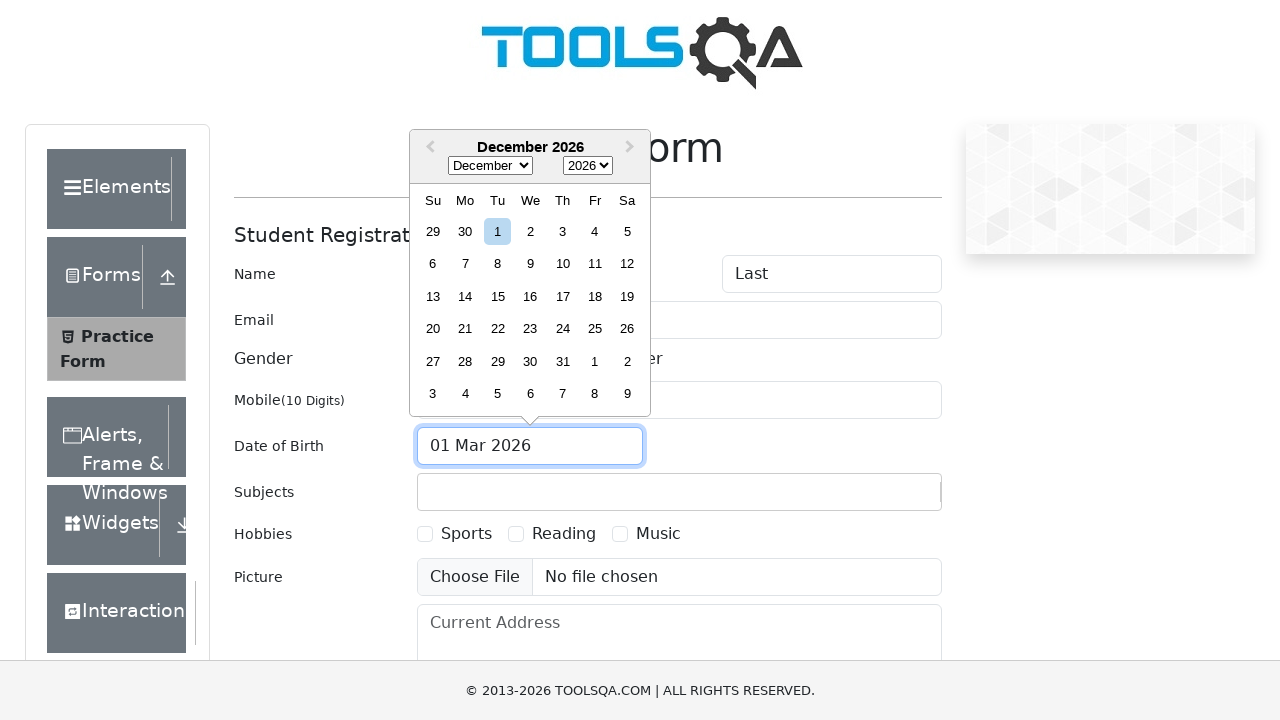

Selected year 1998 from date picker on select.react-datepicker__year-select
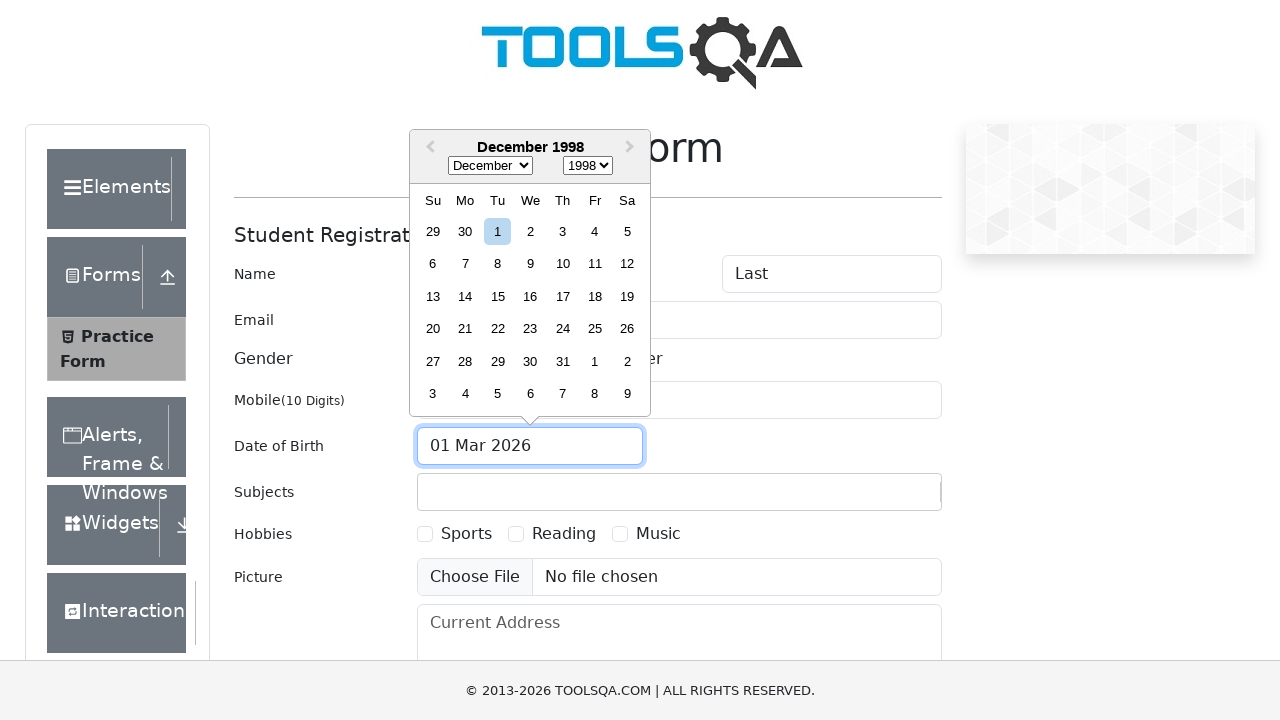

Selected day 17 from date picker at (562, 296) on .react-datepicker__day.react-datepicker__day--017
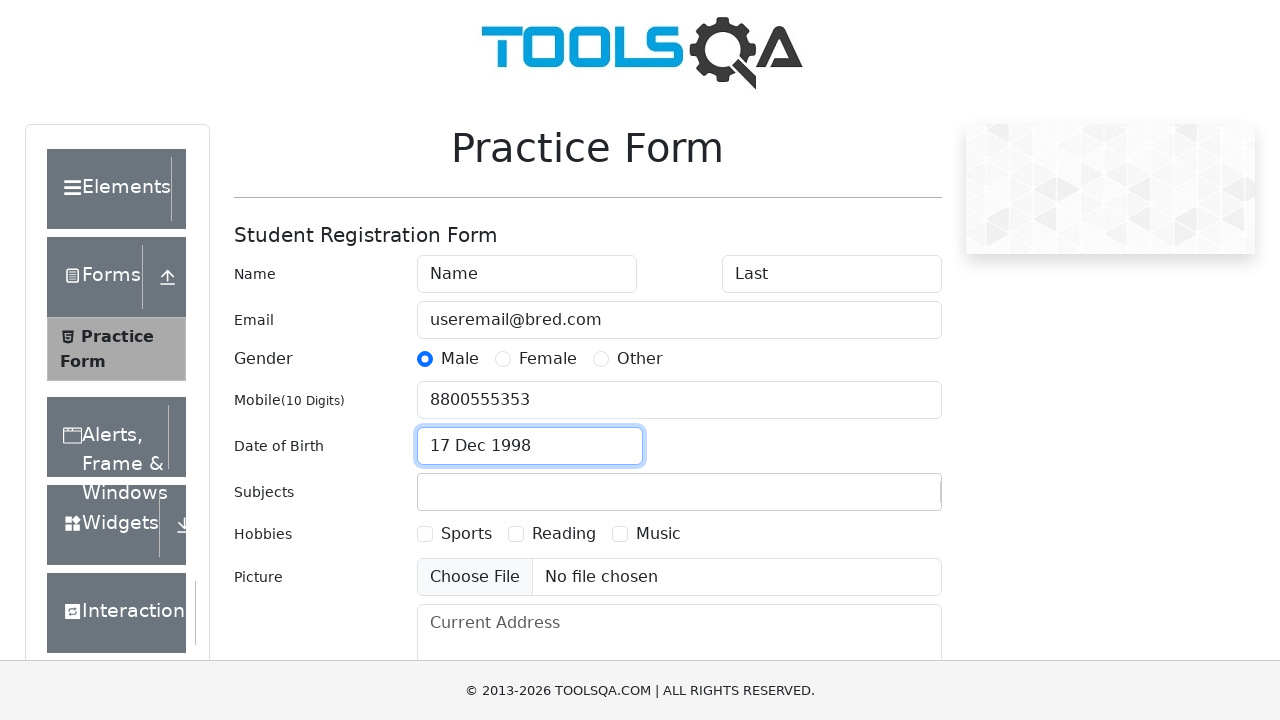

Filled subjects field with 'English' on #subjectsInput
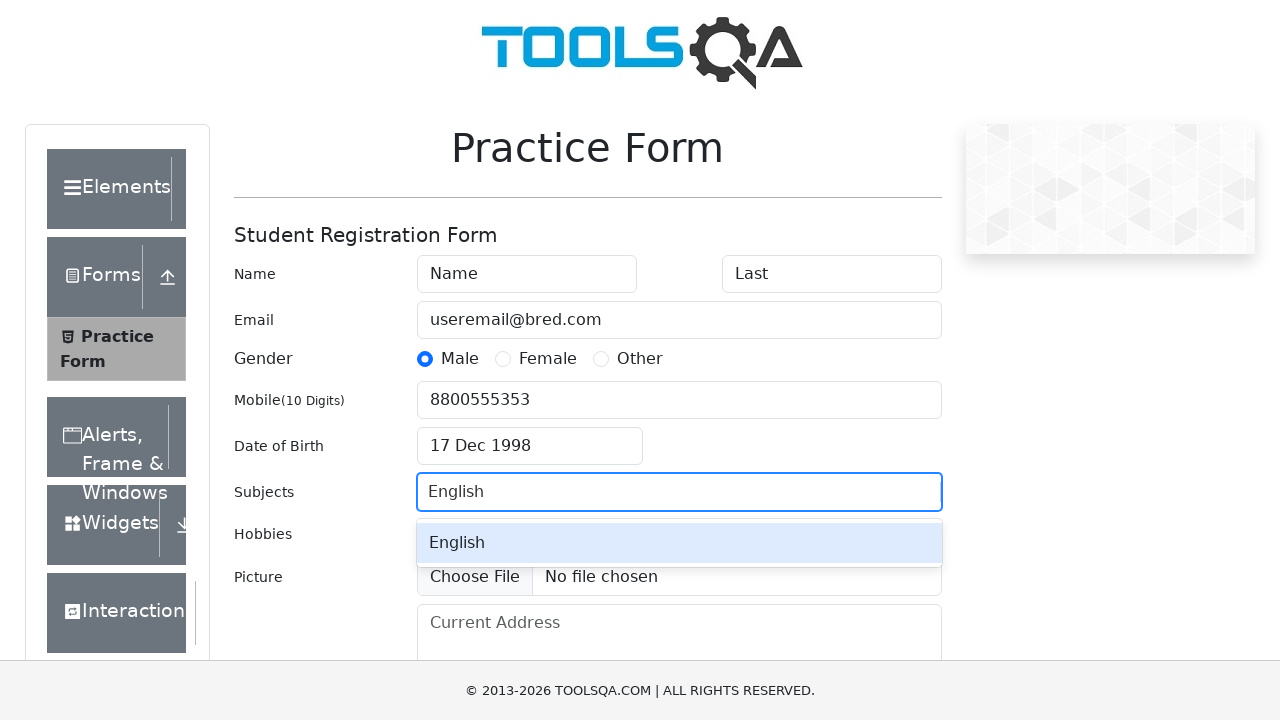

Pressed Enter to confirm English subject on #subjectsInput
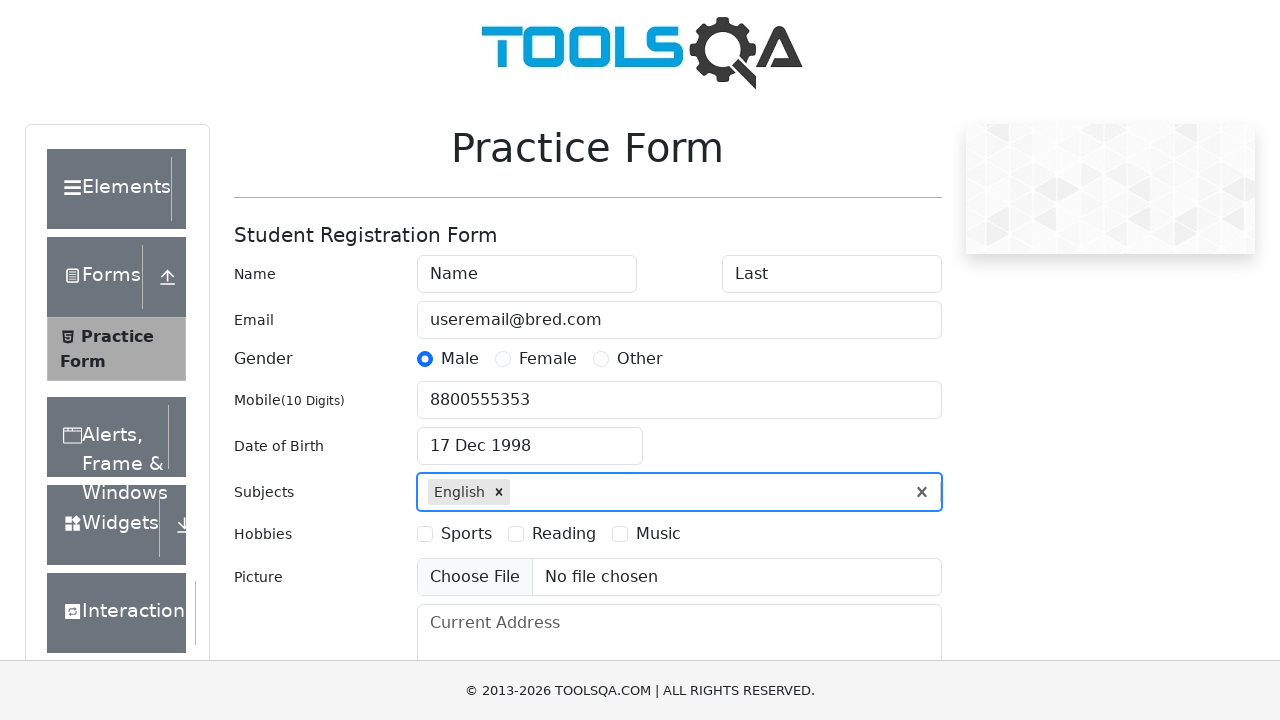

Selected hobby checkbox 1 at (466, 534) on label[for=hobbies-checkbox-1]
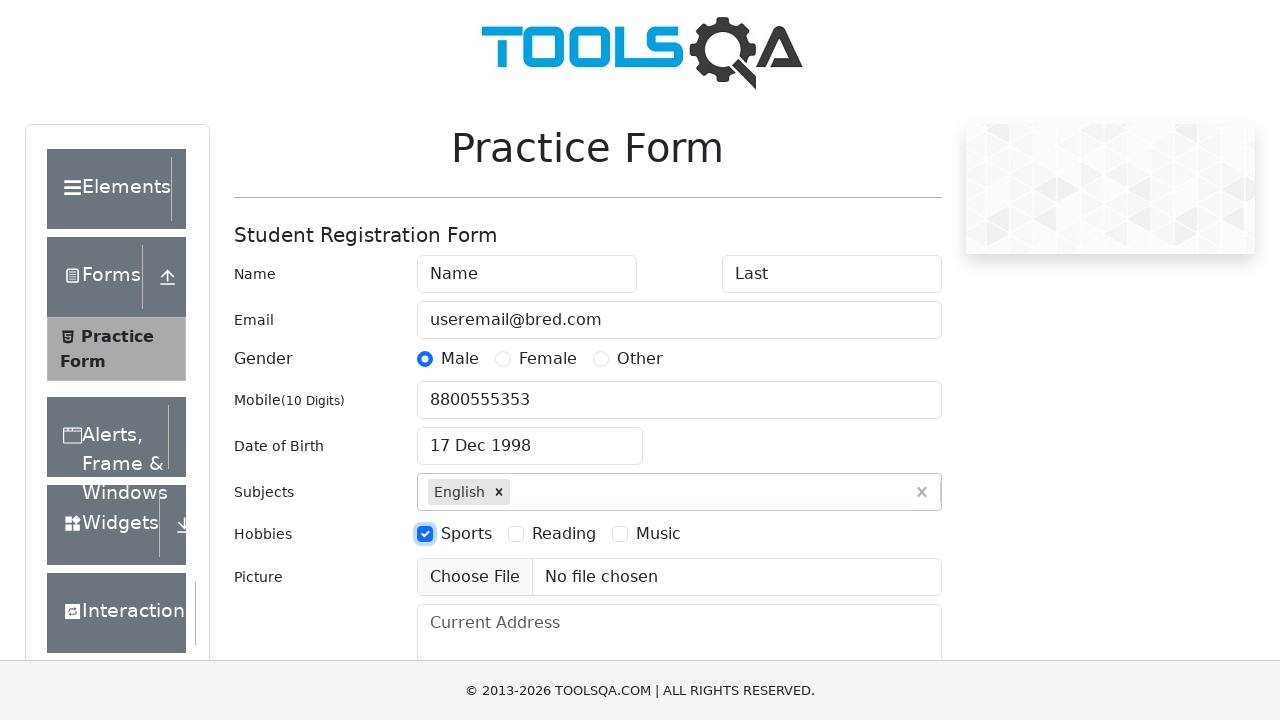

Selected hobby checkbox 2 at (564, 534) on label[for=hobbies-checkbox-2]
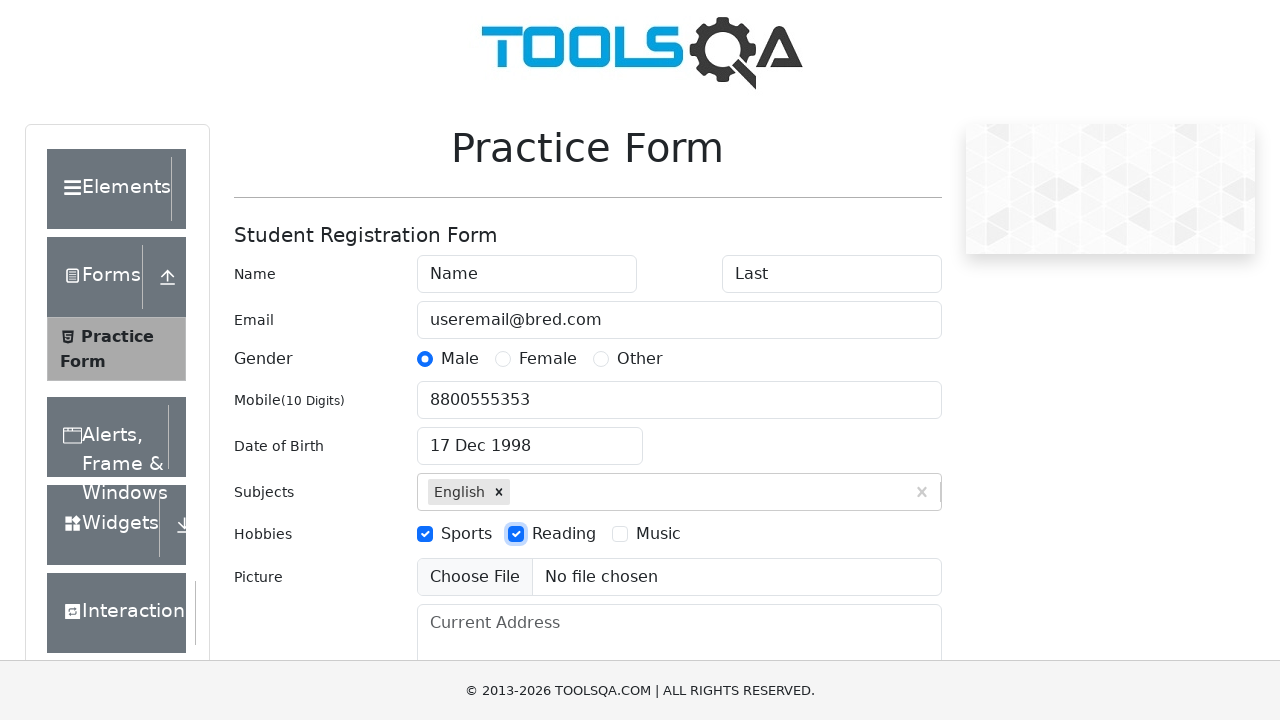

Selected hobby checkbox 3 at (658, 534) on label[for=hobbies-checkbox-3]
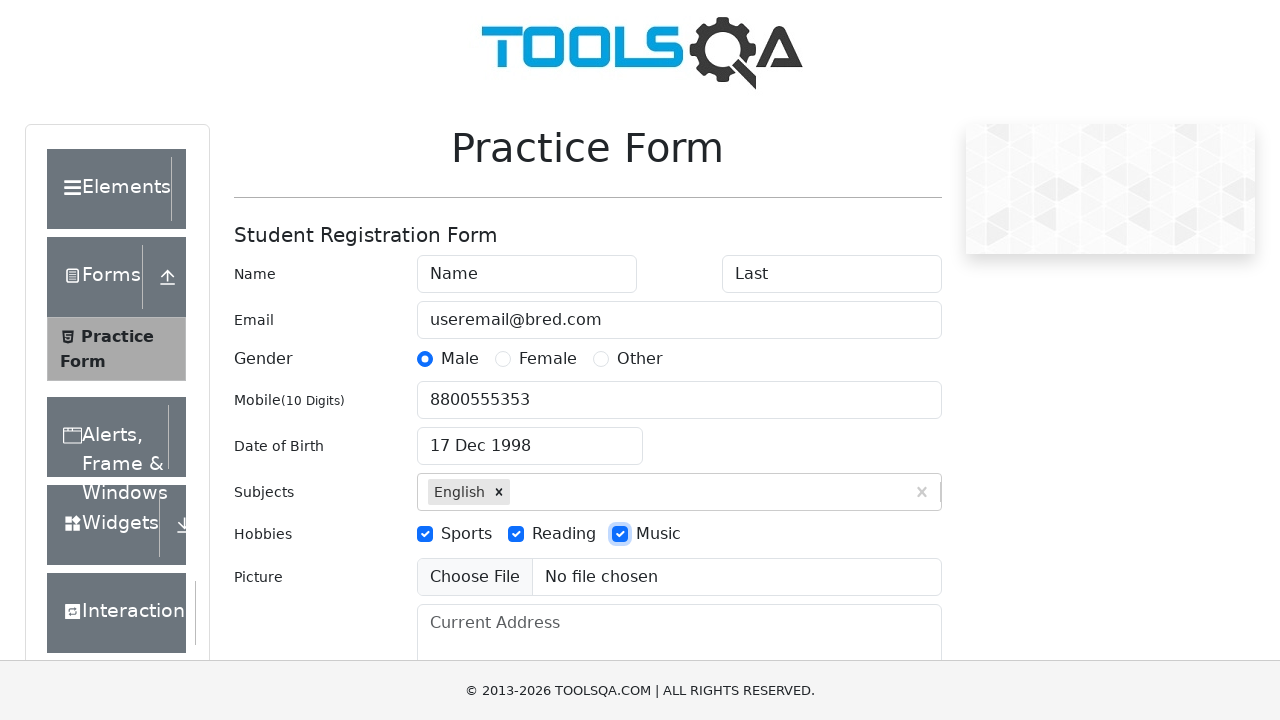

Filled state field with 'NCR' on #react-select-3-input
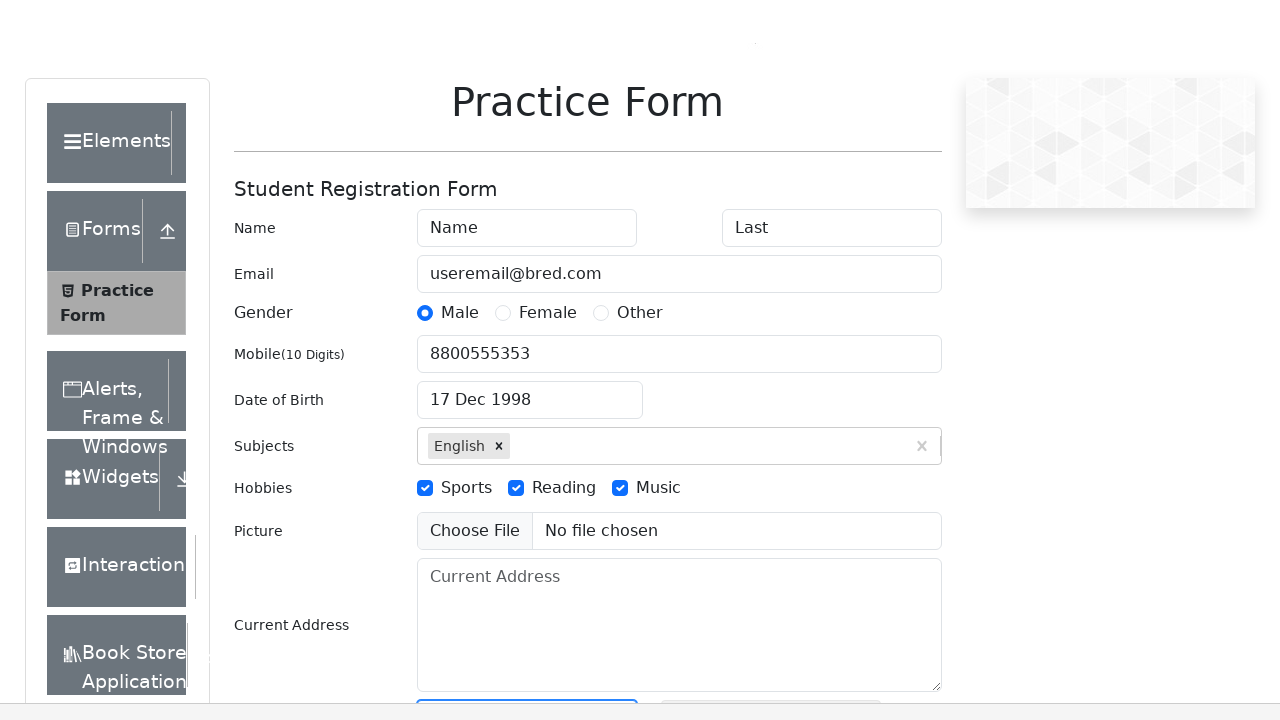

Pressed Enter to confirm state selection on #react-select-3-input
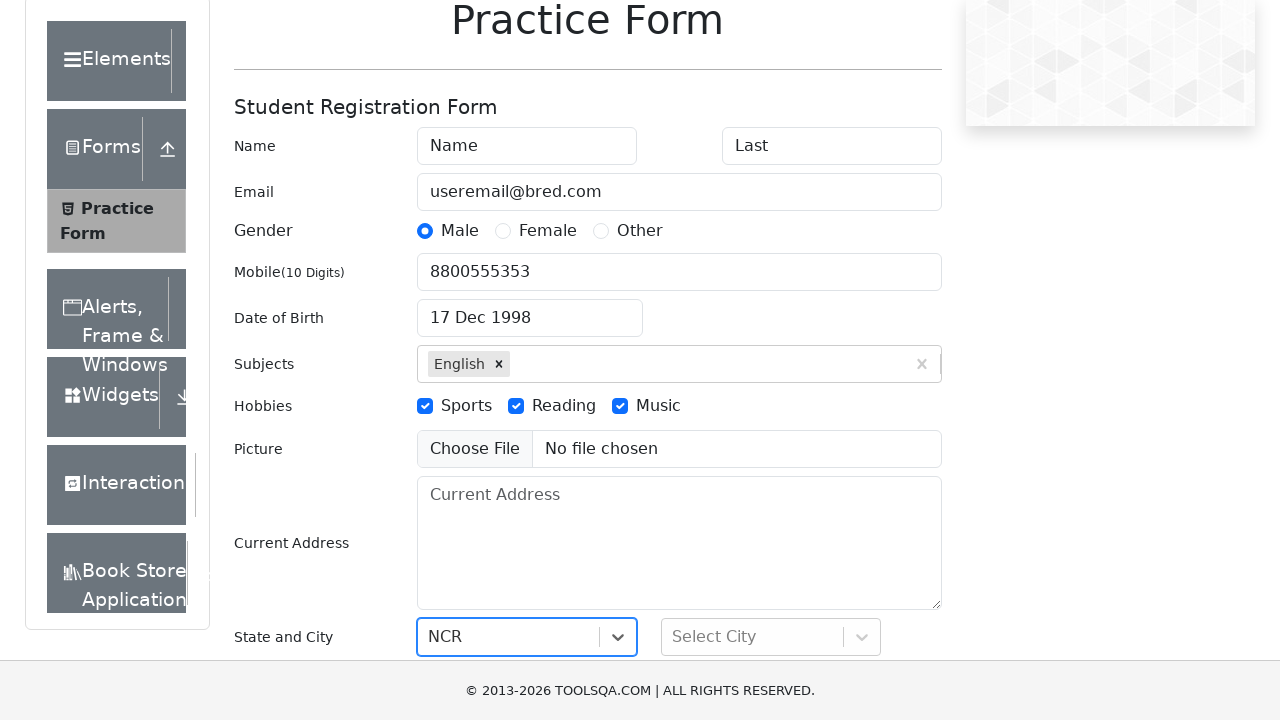

Clicked submit button to submit the form at (885, 499) on #submit
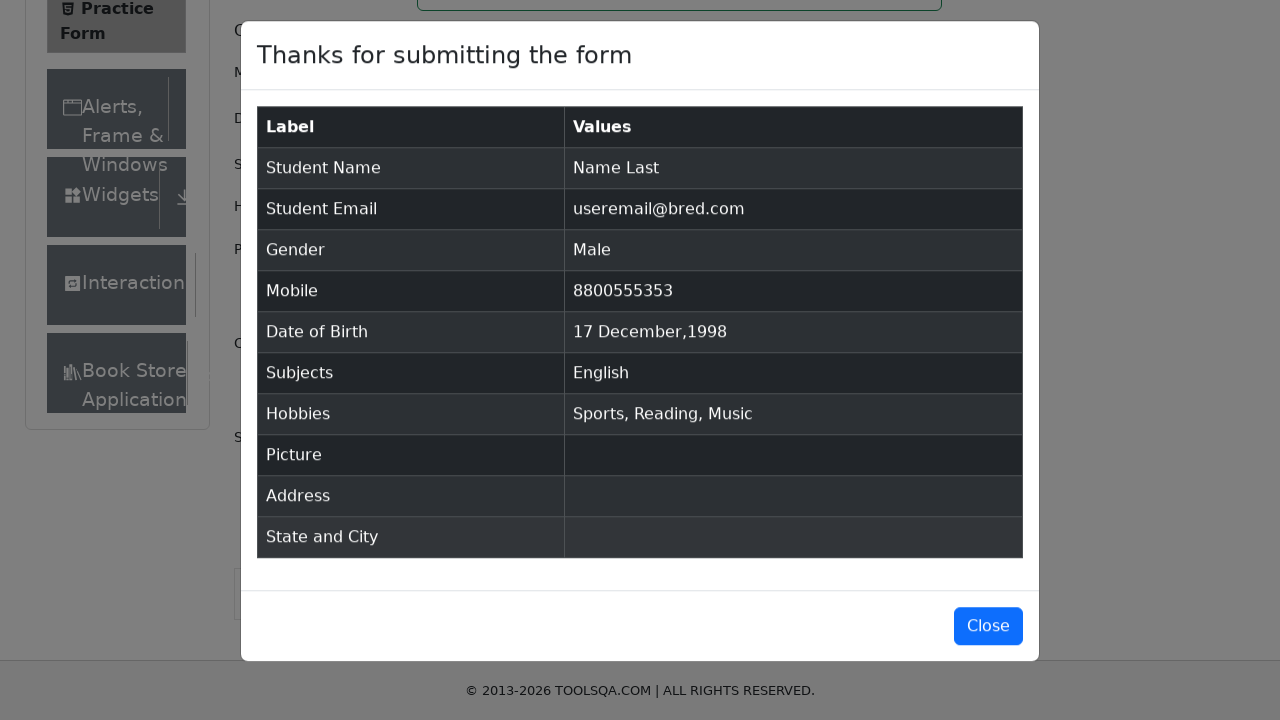

Form submission modal appeared with results
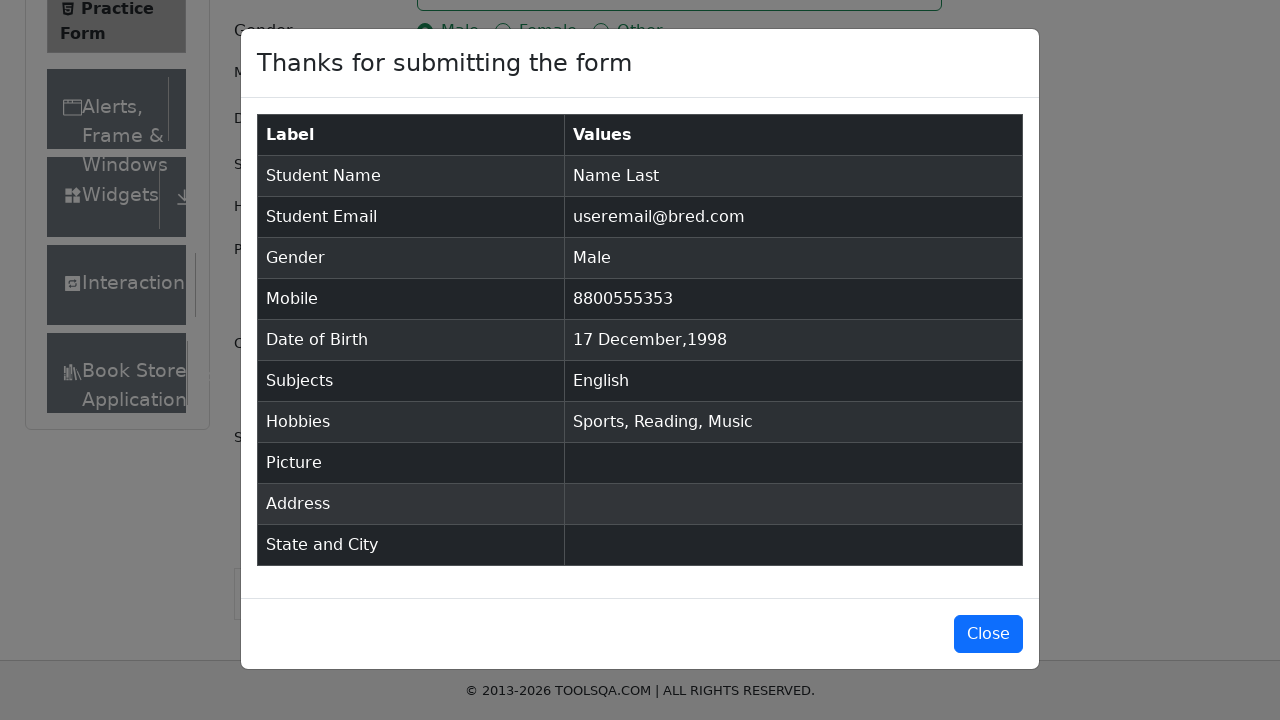

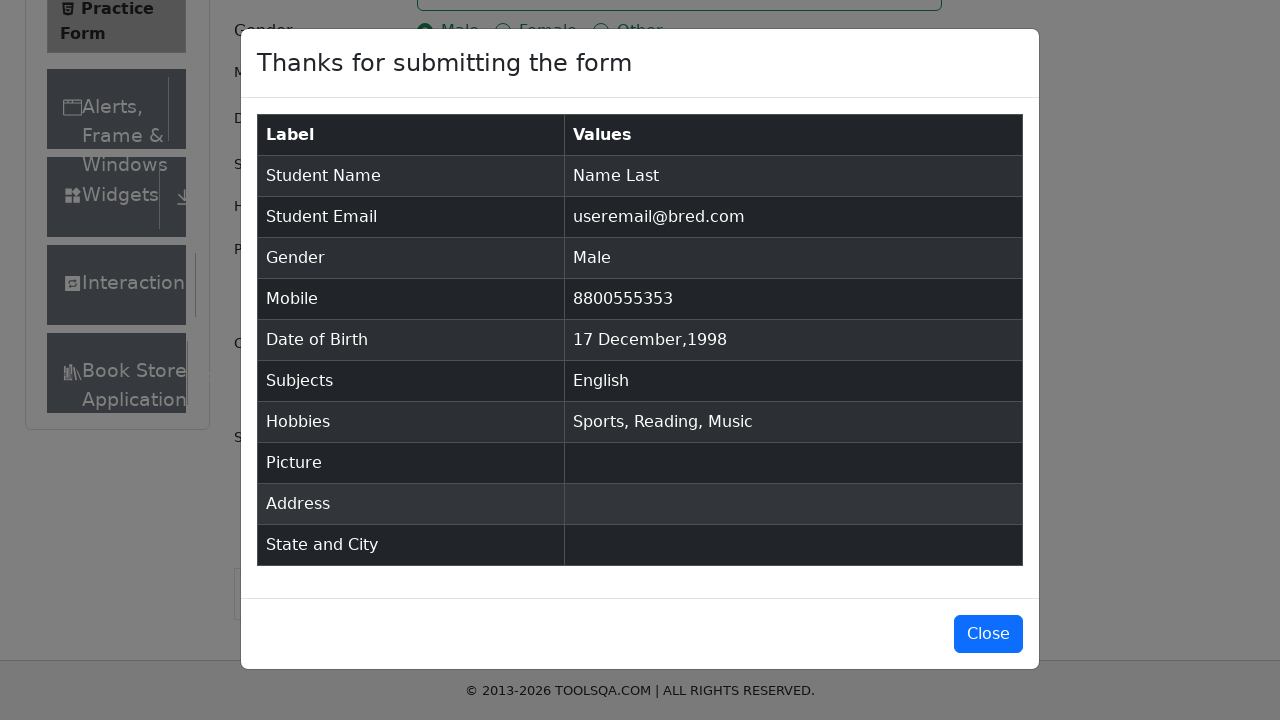